Tests various form interactions including checkboxes, radio buttons, dropdowns, and text inputs on a practice page.

Starting URL: https://rahulshettyacademy.com/angularpractice/

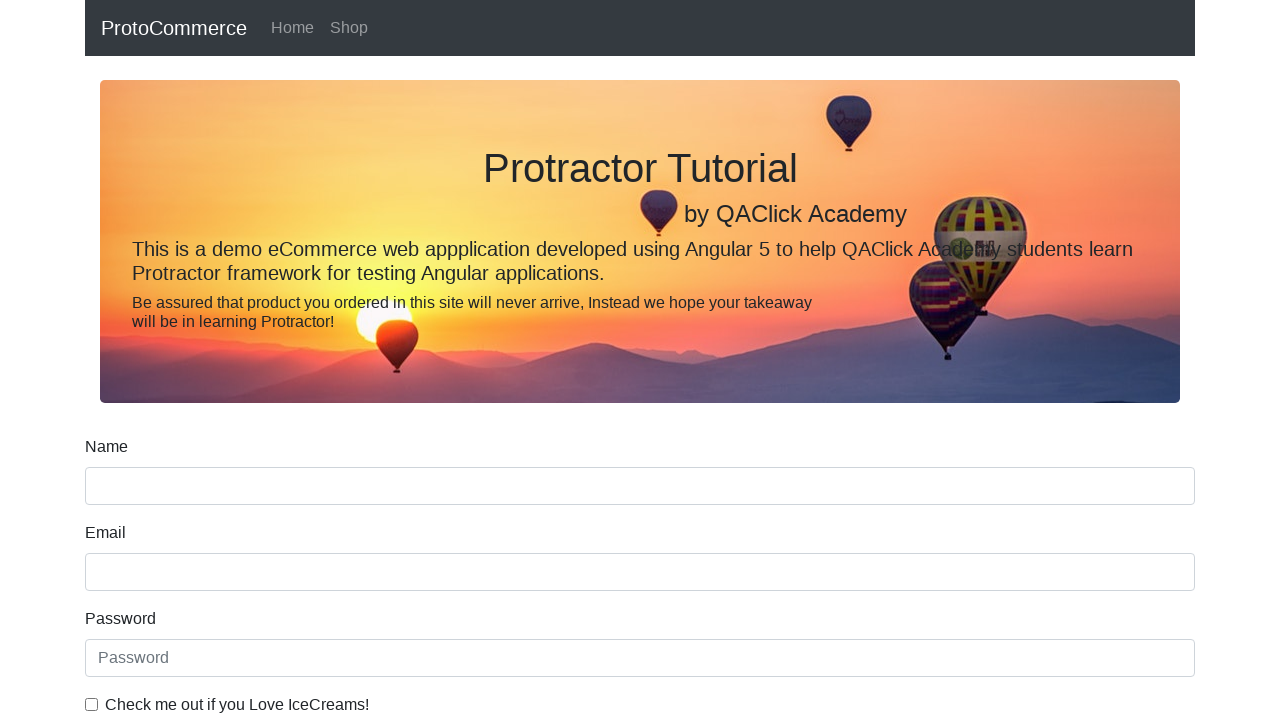

Clicked ice cream preference checkbox at (92, 704) on internal:label="Check me out if you Love IceCreams!"i
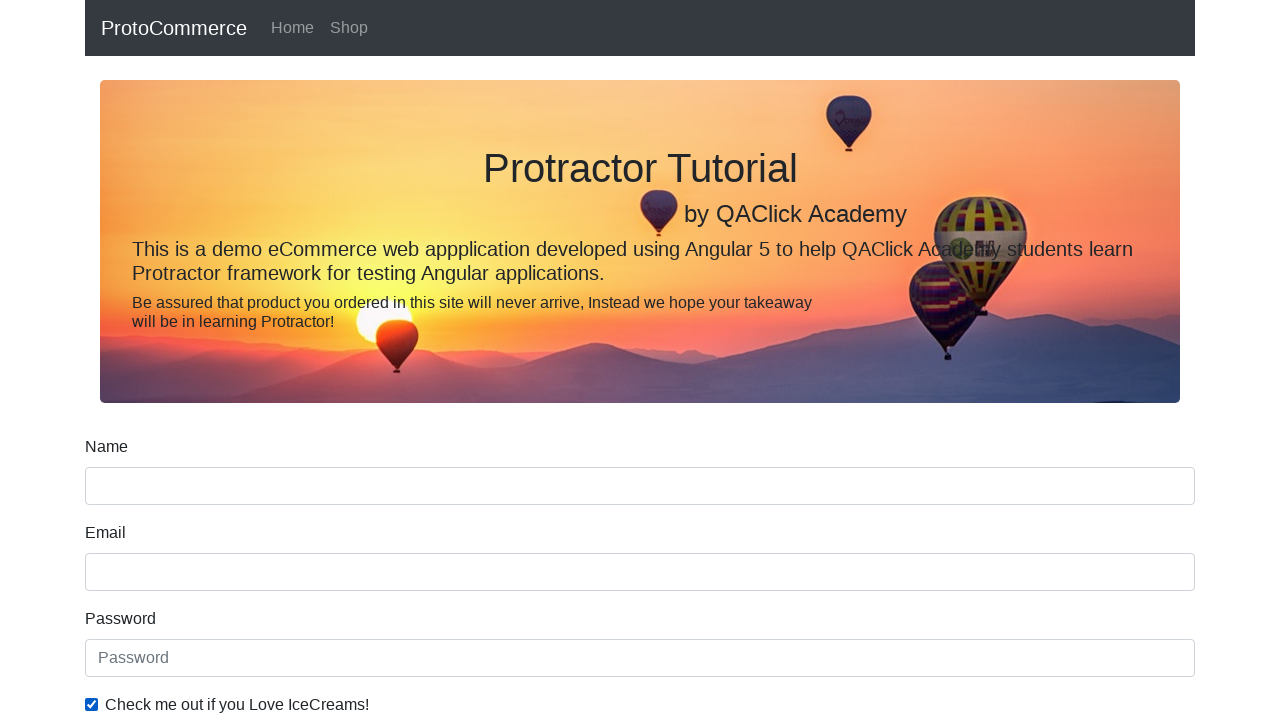

Selected Employed radio button at (326, 360) on internal:label="Employed"i
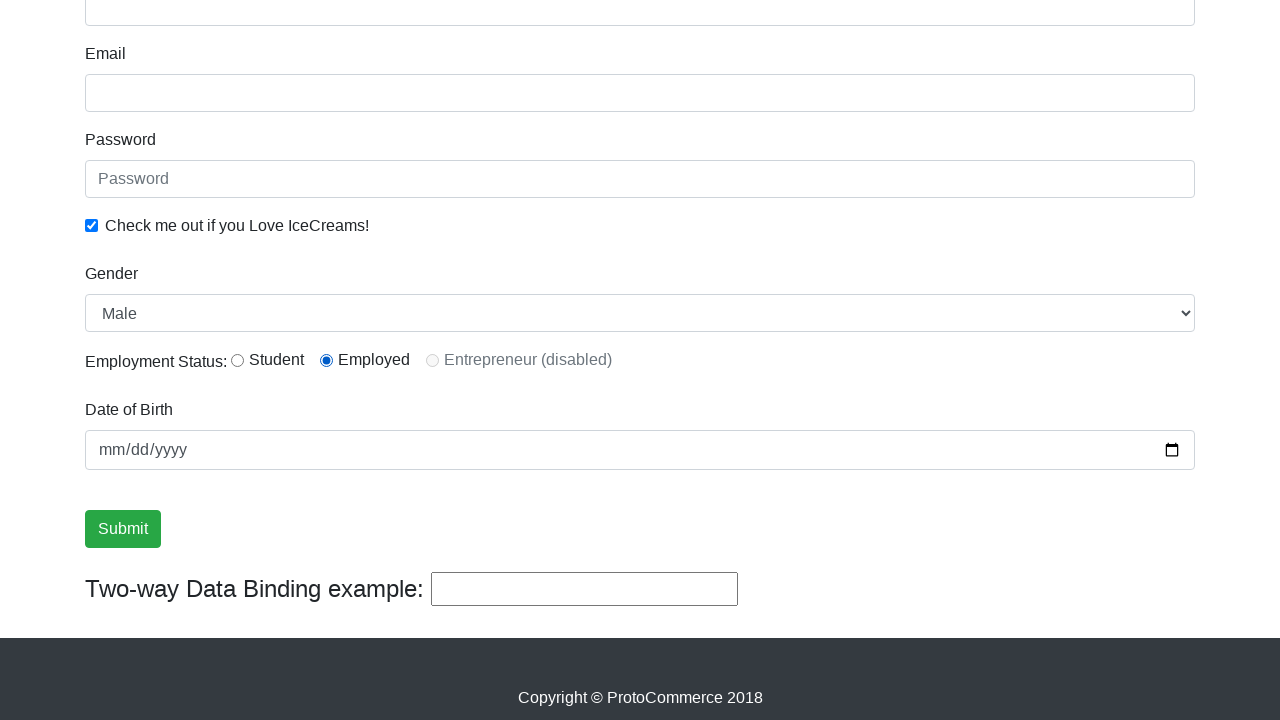

Selected Female from gender dropdown on internal:label="Gender"i
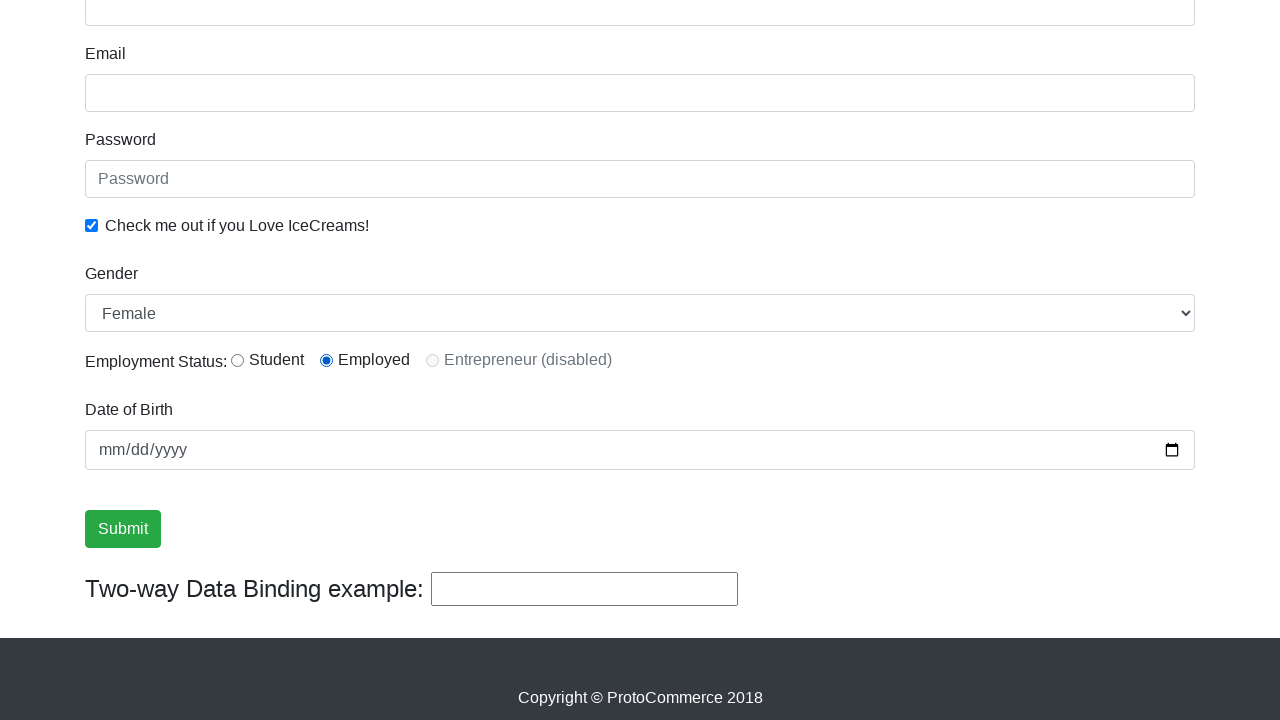

Filled password field with 'secretPass789' on internal:attr=[placeholder="Password"i]
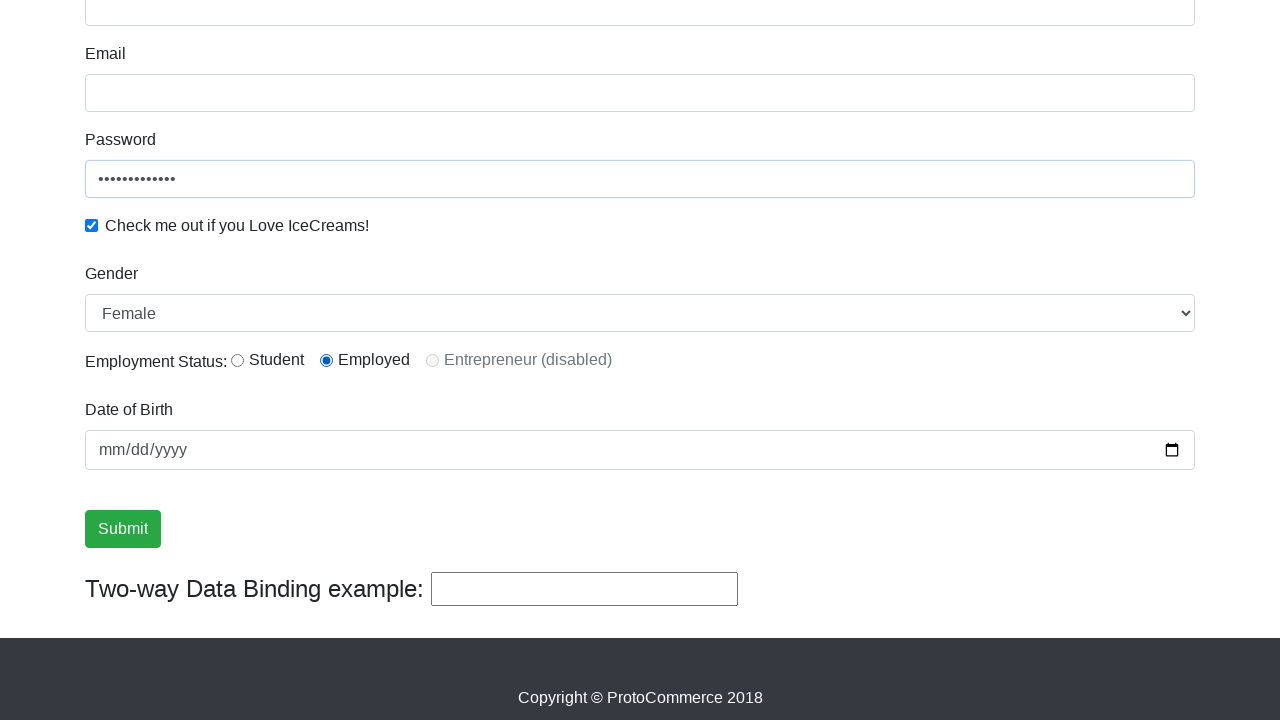

Clicked Submit button at (123, 529) on internal:role=button[name="Submit"i]
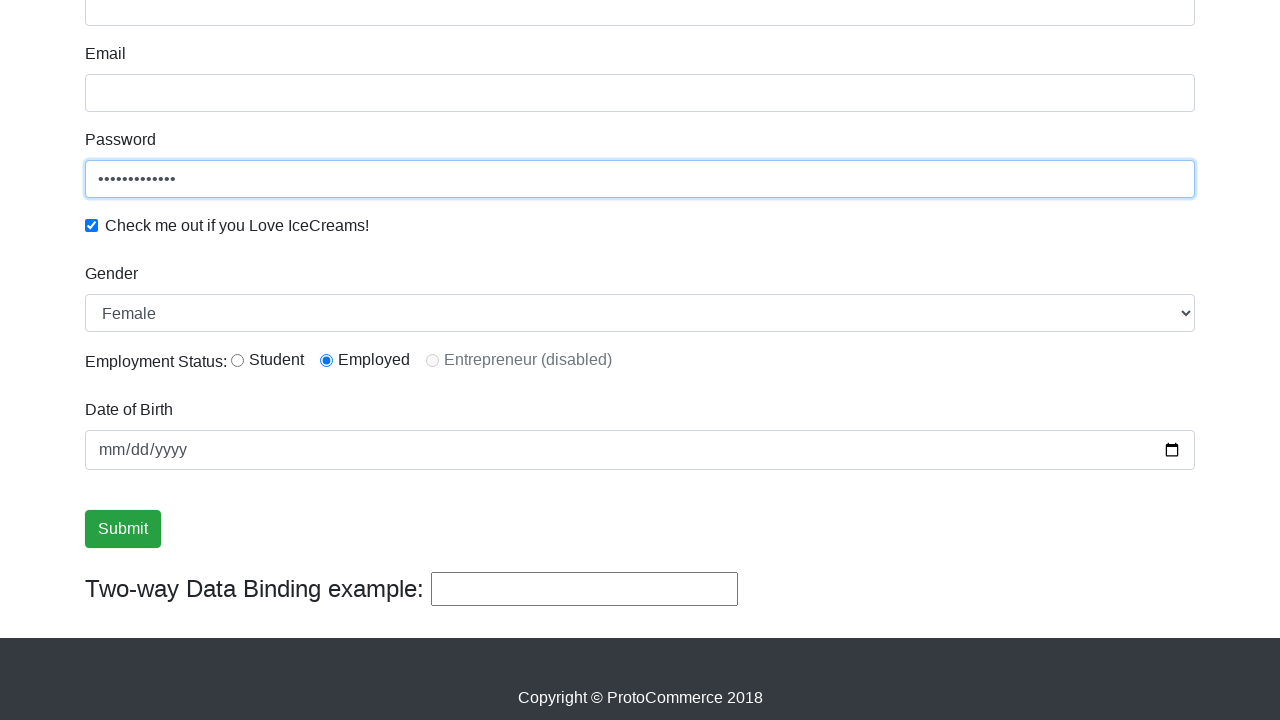

Clicked Shop link at (349, 28) on internal:role=link[name="Shop"i]
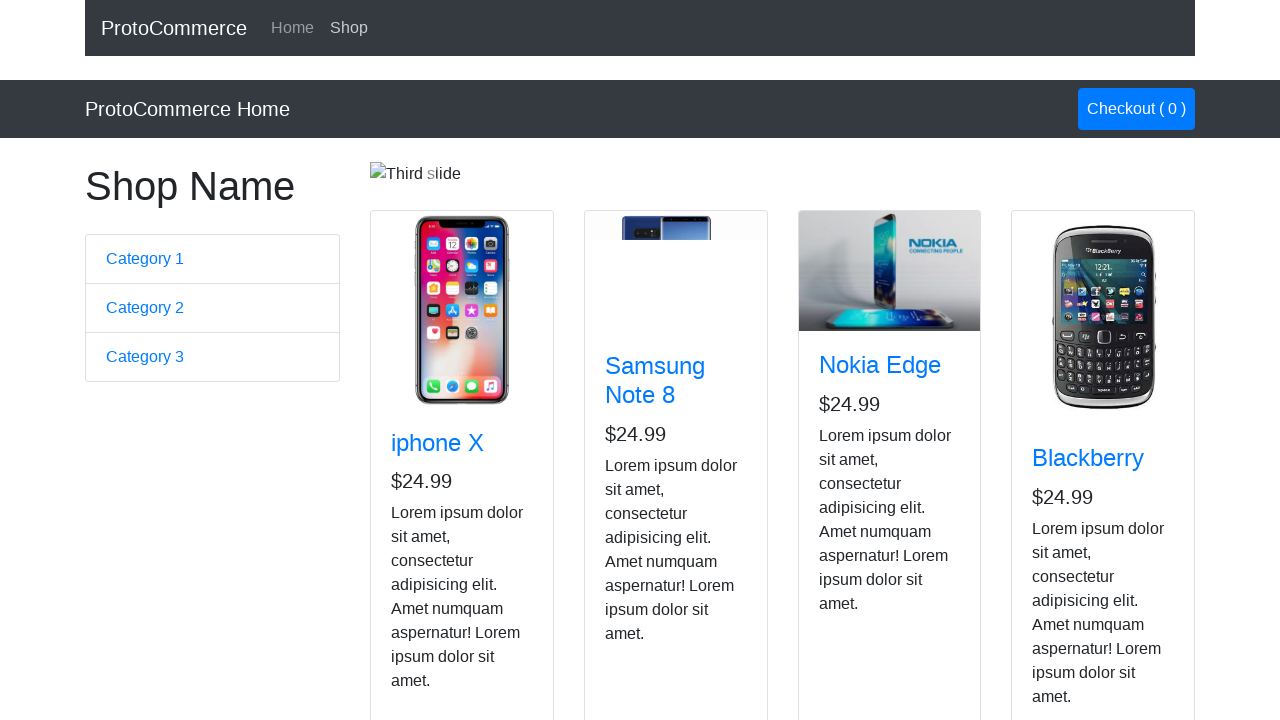

Clicked add to cart button for Nokia Edge product at (854, 528) on app-card >> internal:has-text="Nokia Edge"i >> internal:role=button
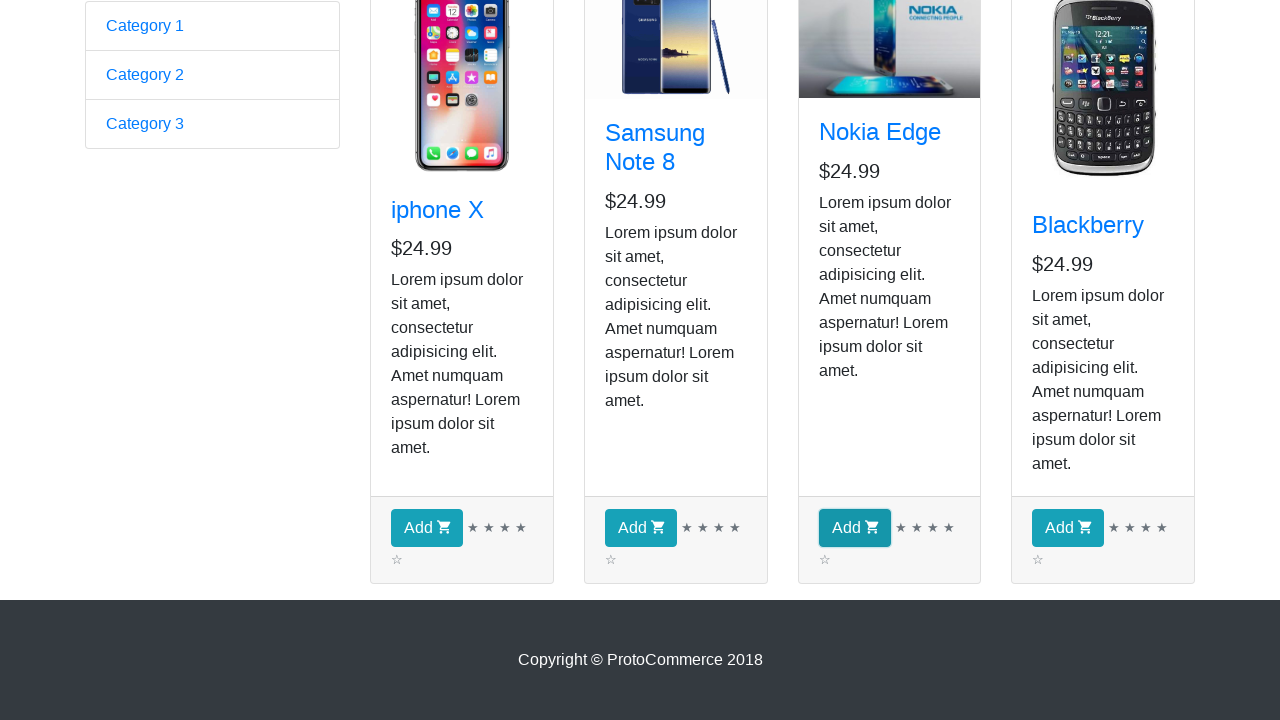

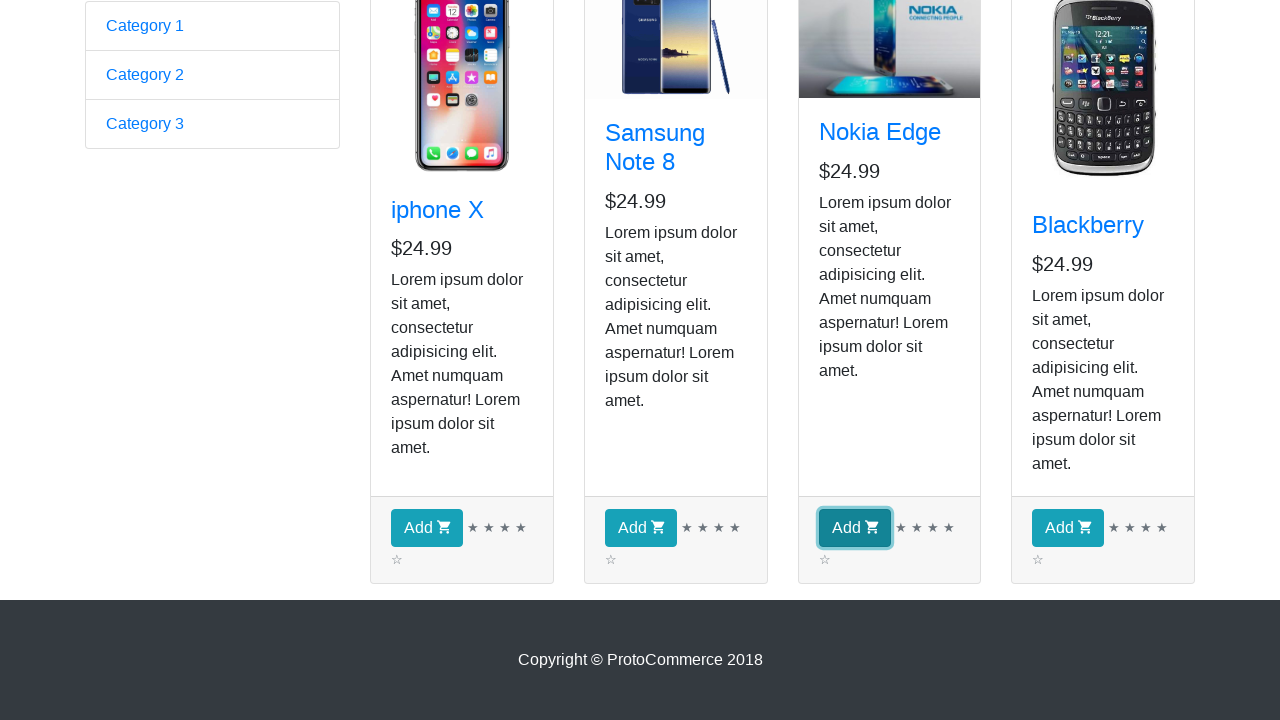